Tests keyboard navigation on Gmail's create account dropdown by clicking the create account button and using arrow keys to navigate through menu options

Starting URL: https://gmail.com

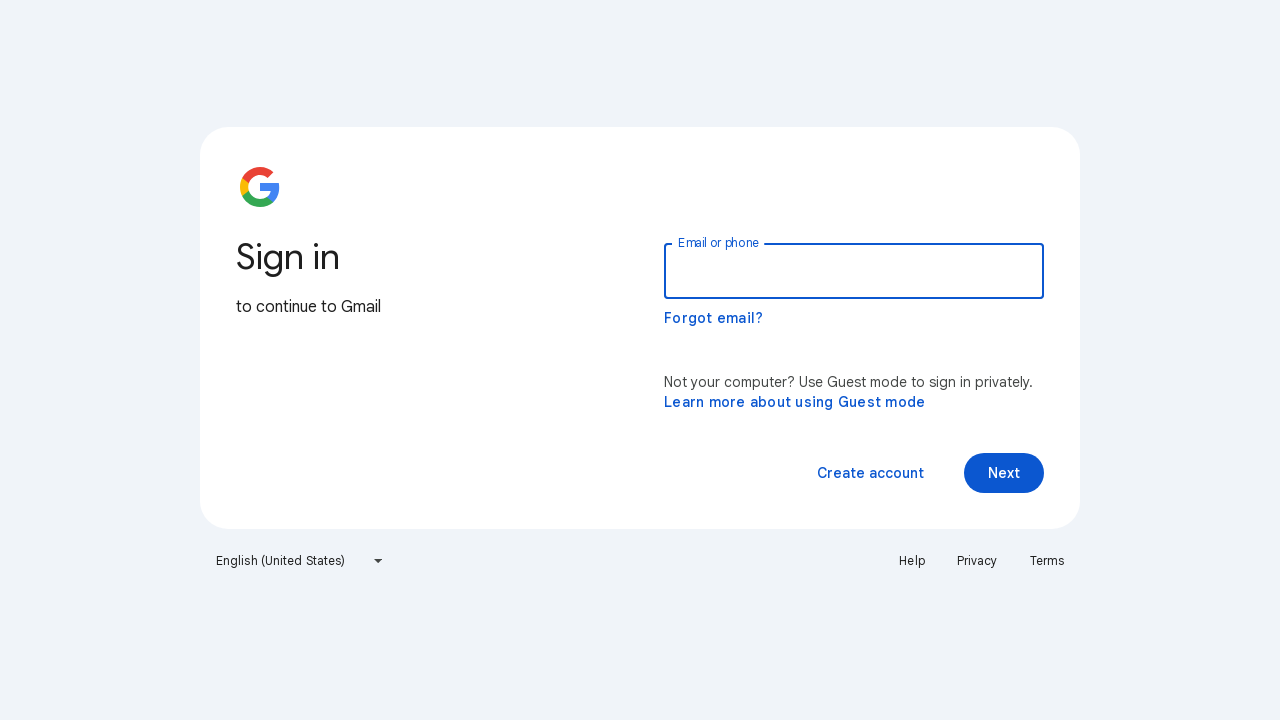

Clicked 'Create account' button to open dropdown menu at (870, 473) on xpath=//span[normalize-space()='Create account']
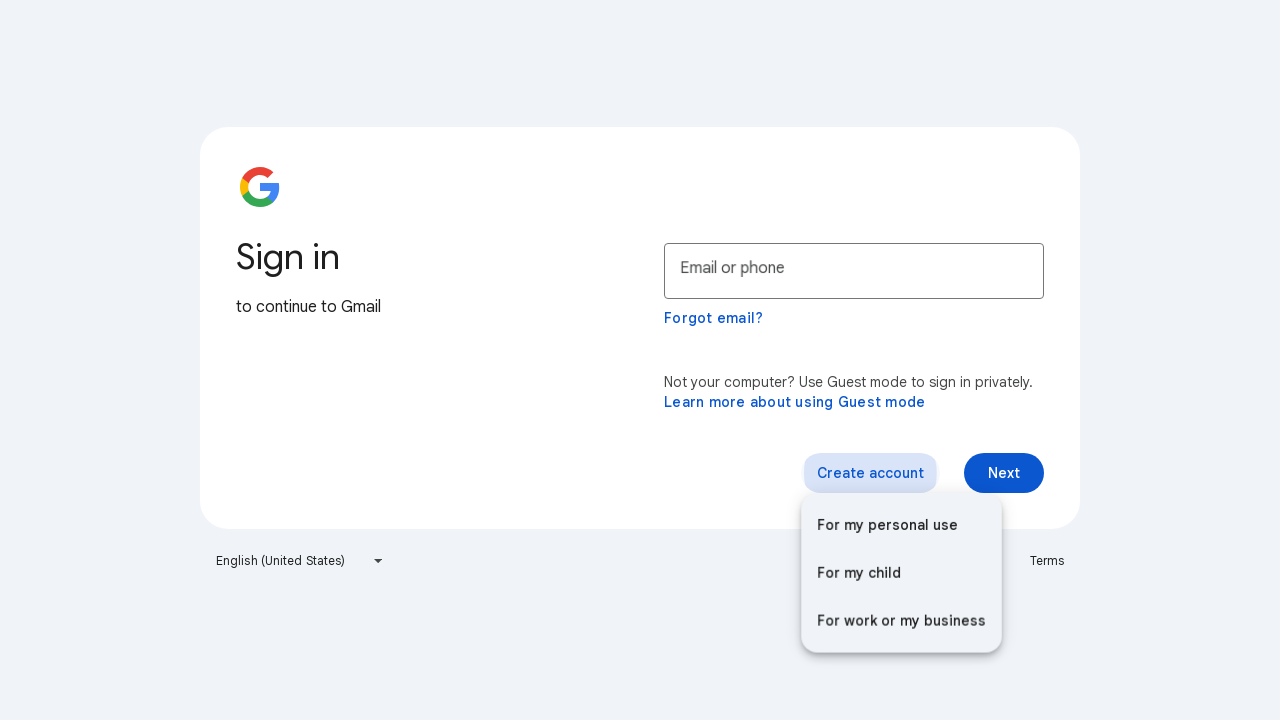

Waited for dropdown menu to be visible
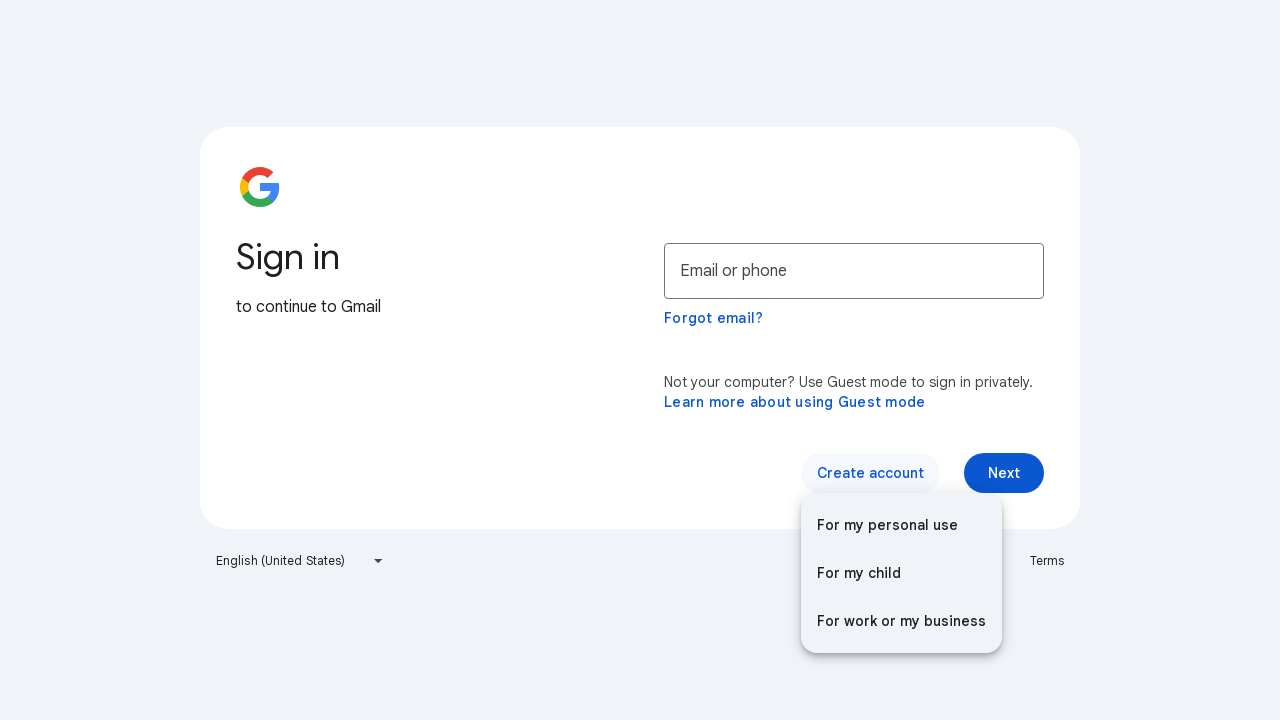

Pressed ArrowUp key - first navigation
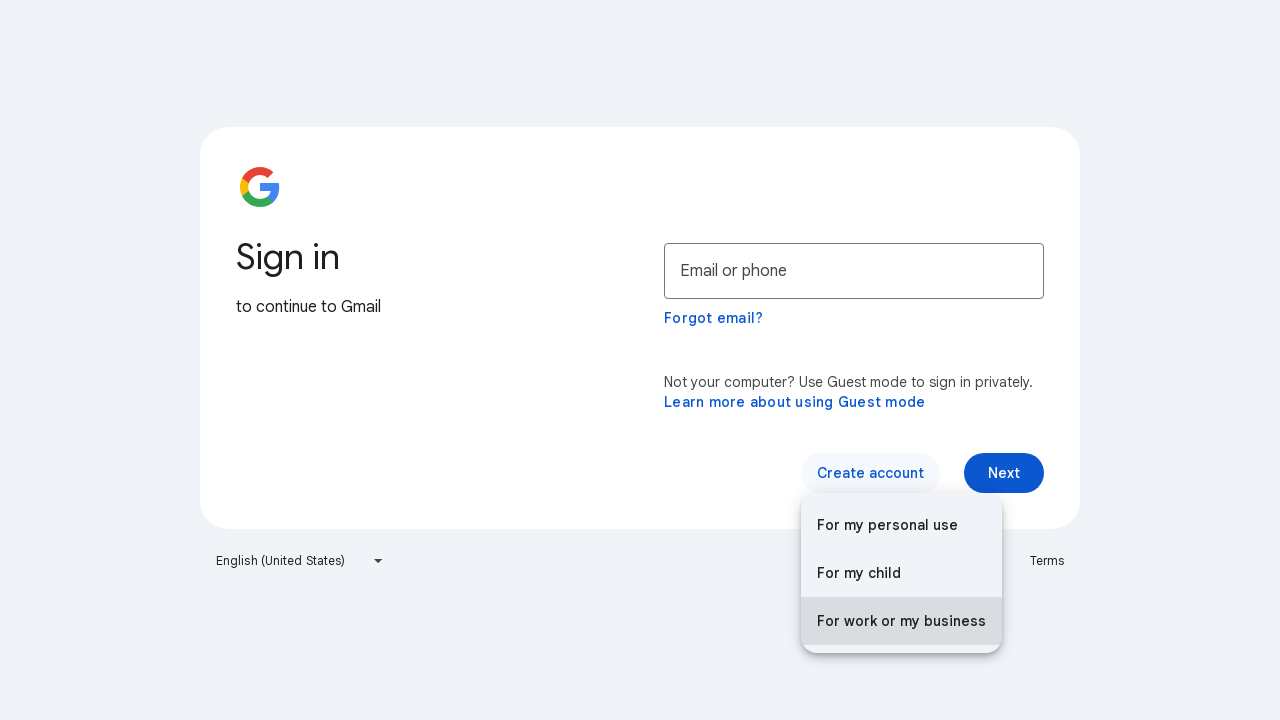

Waited for menu to respond to first arrow key press
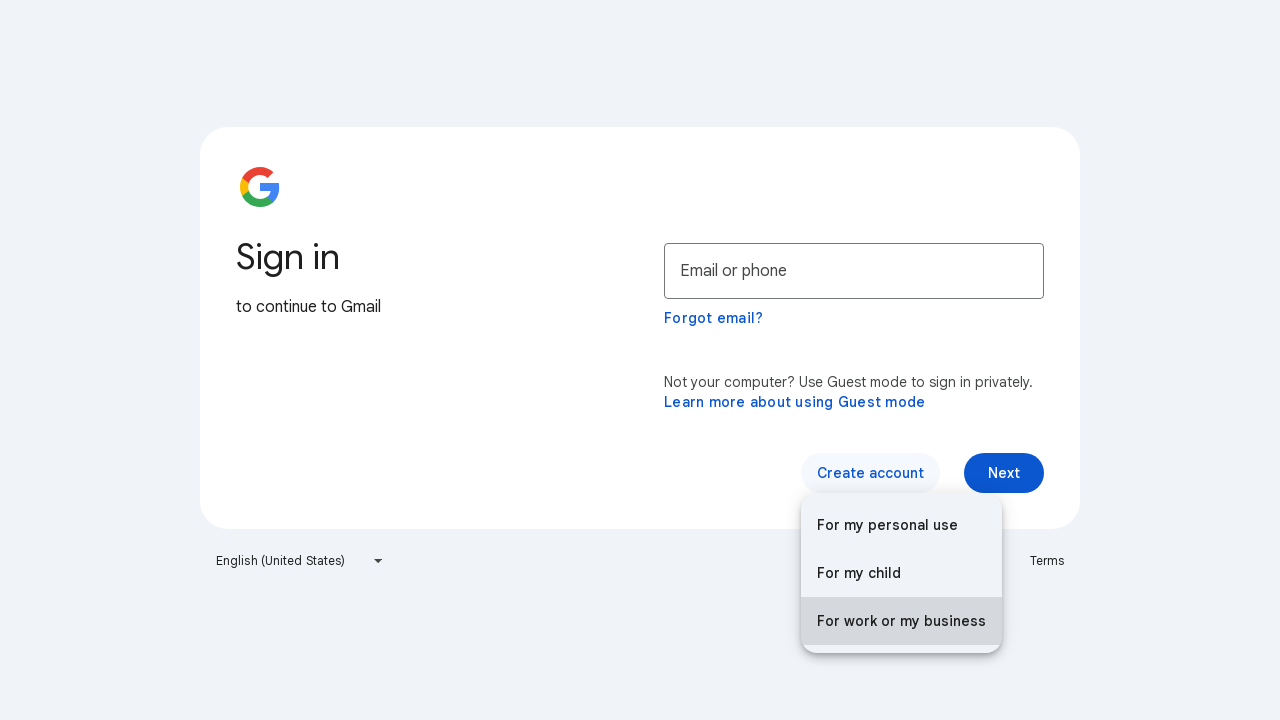

Pressed ArrowUp key - second navigation
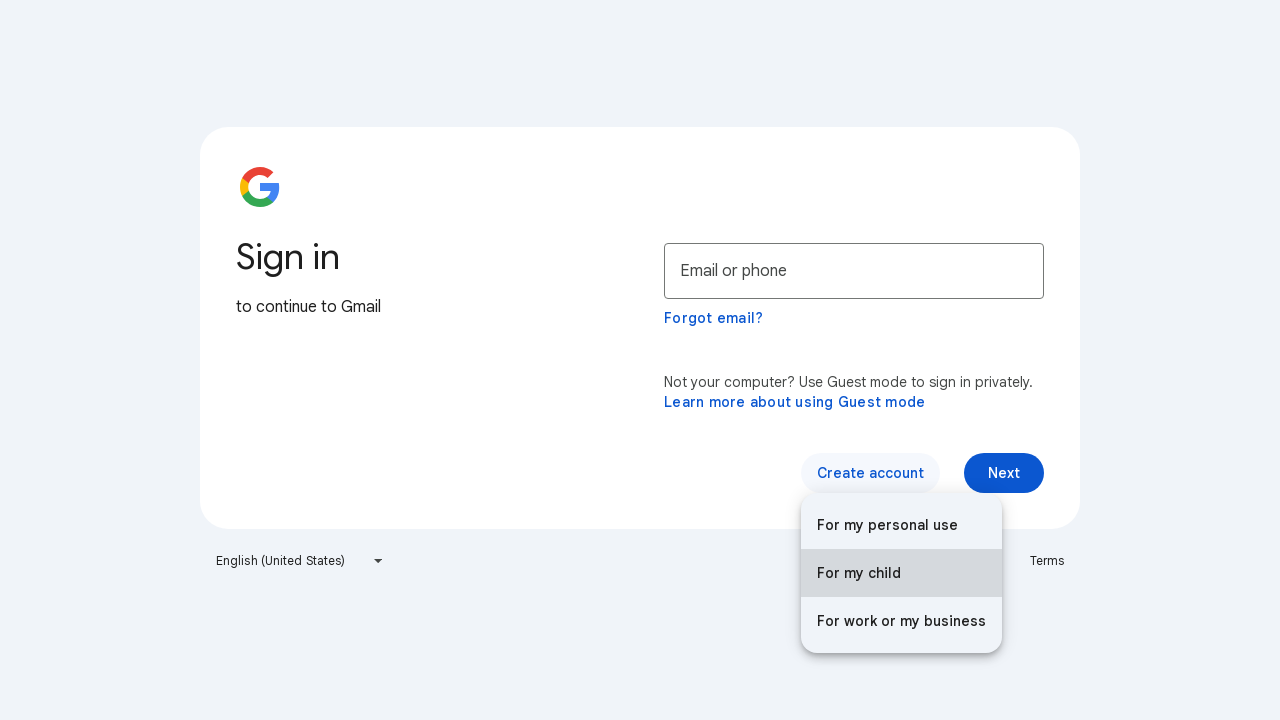

Waited for menu to respond to second arrow key press
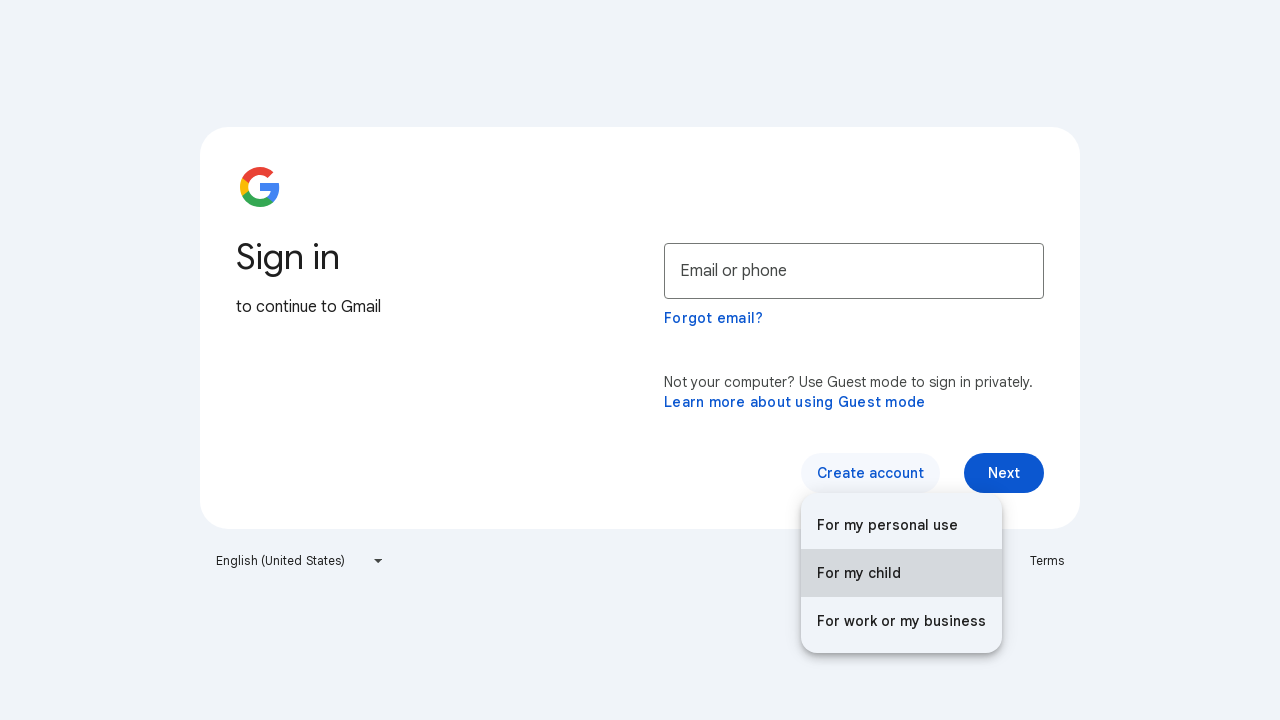

Pressed ArrowUp key - third navigation
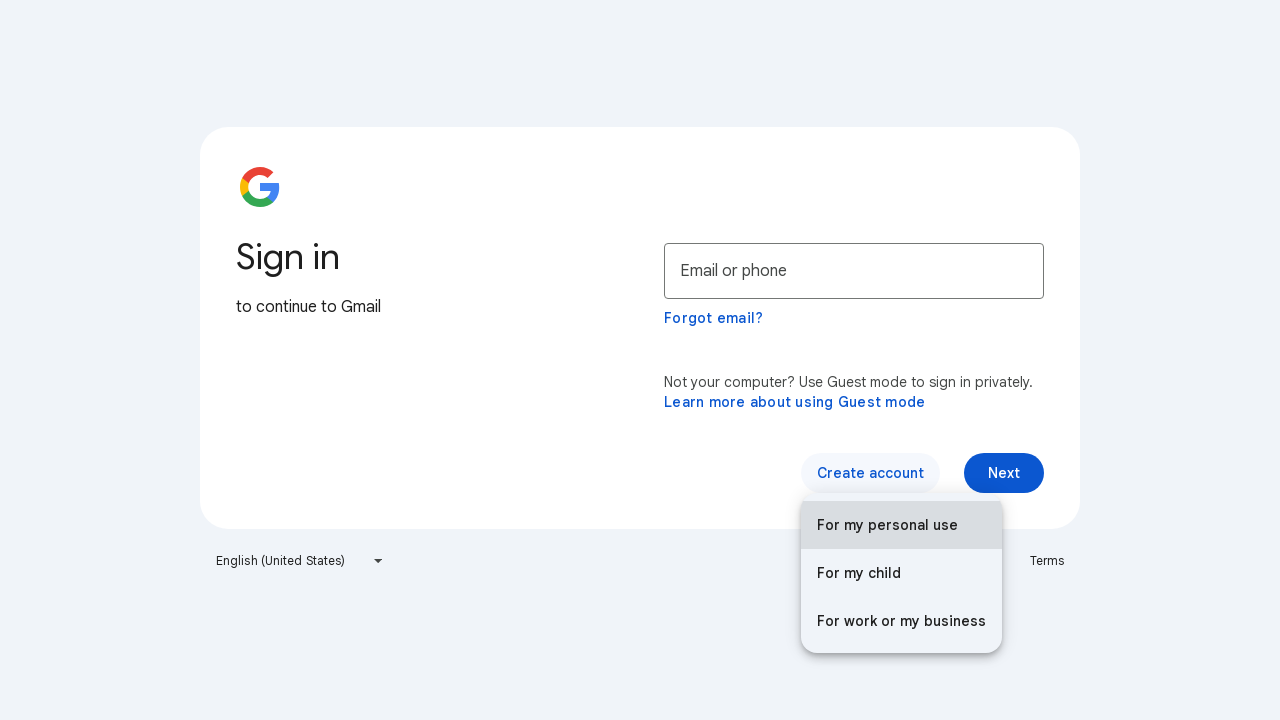

Waited for menu to respond to third arrow key press
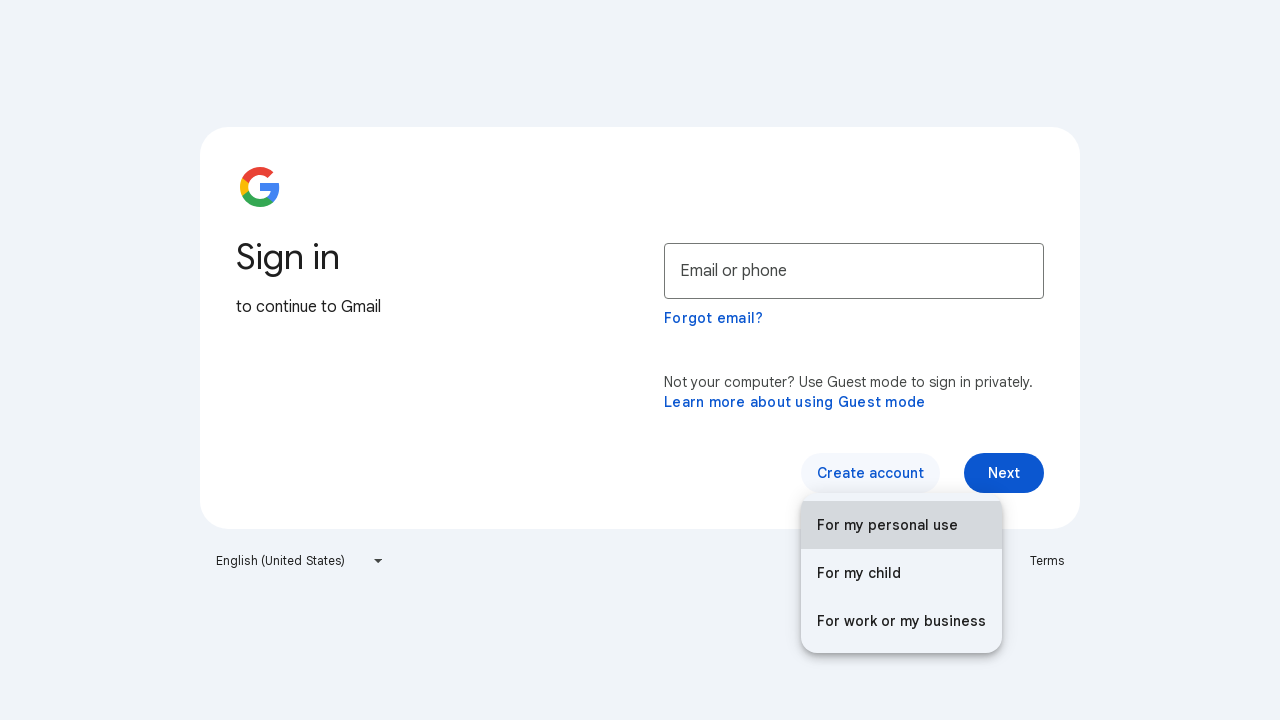

Pressed Enter to select the currently highlighted menu option
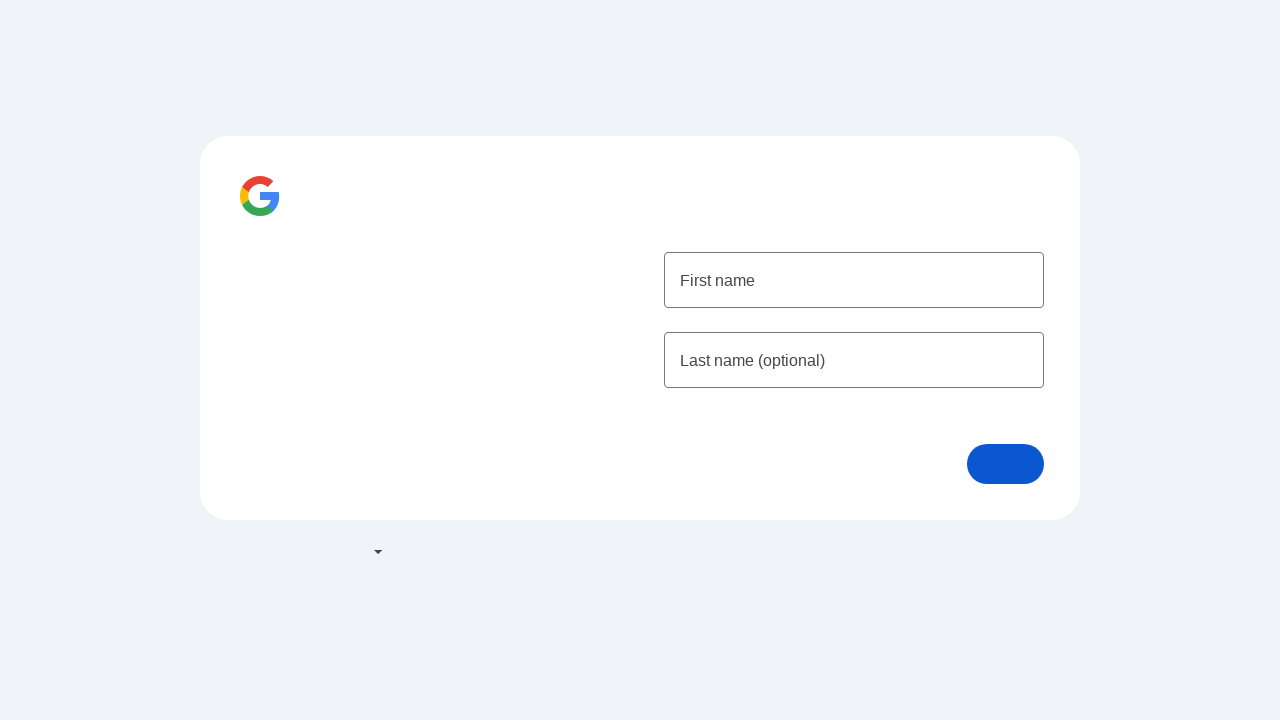

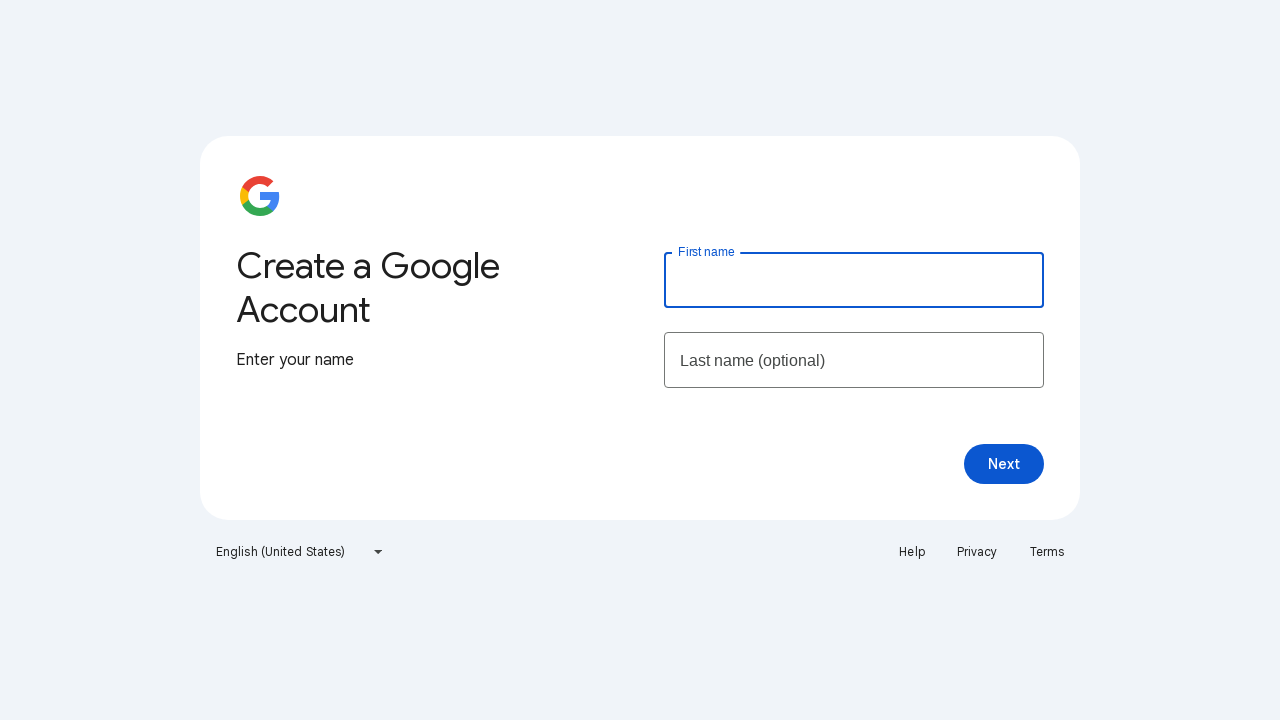